Tests the add/remove elements functionality by clicking "Add Element" twice to create two elements, then clicking "Delete" once, and verifying that one element remains

Starting URL: http://the-internet.herokuapp.com/add_remove_elements/

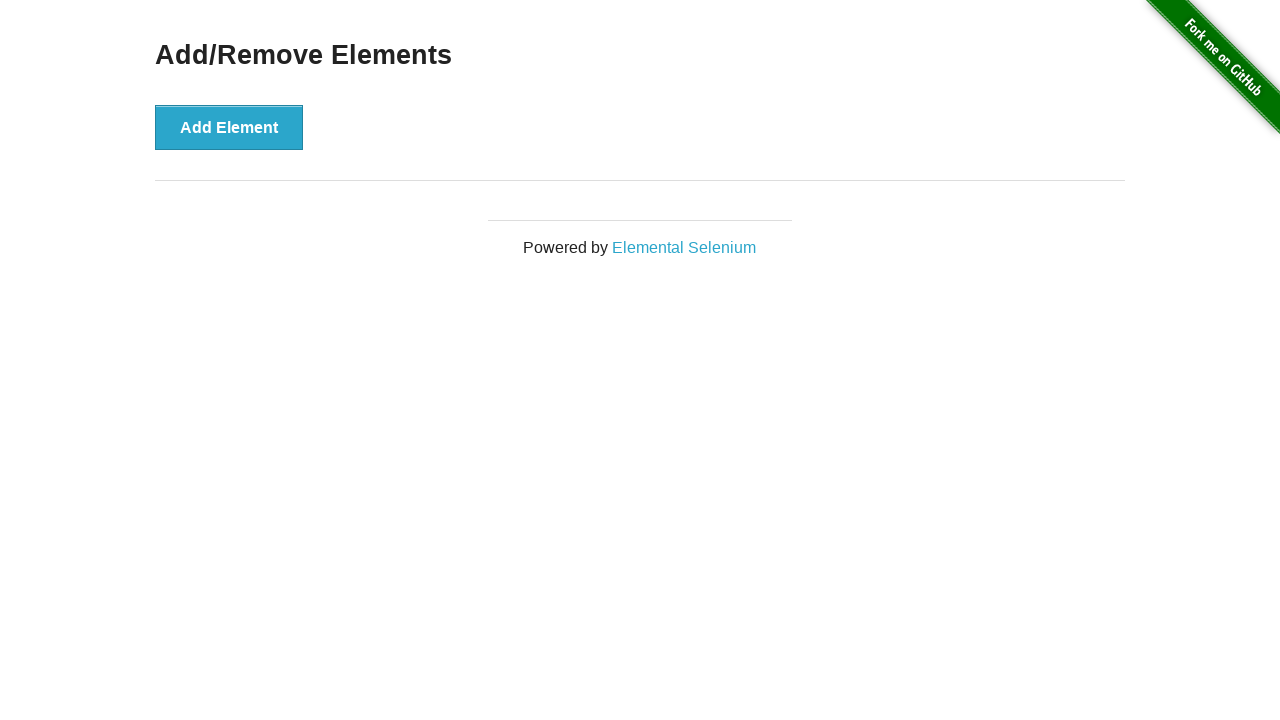

Clicked 'Add Element' button first time at (229, 127) on xpath=//button[text()='Add Element']
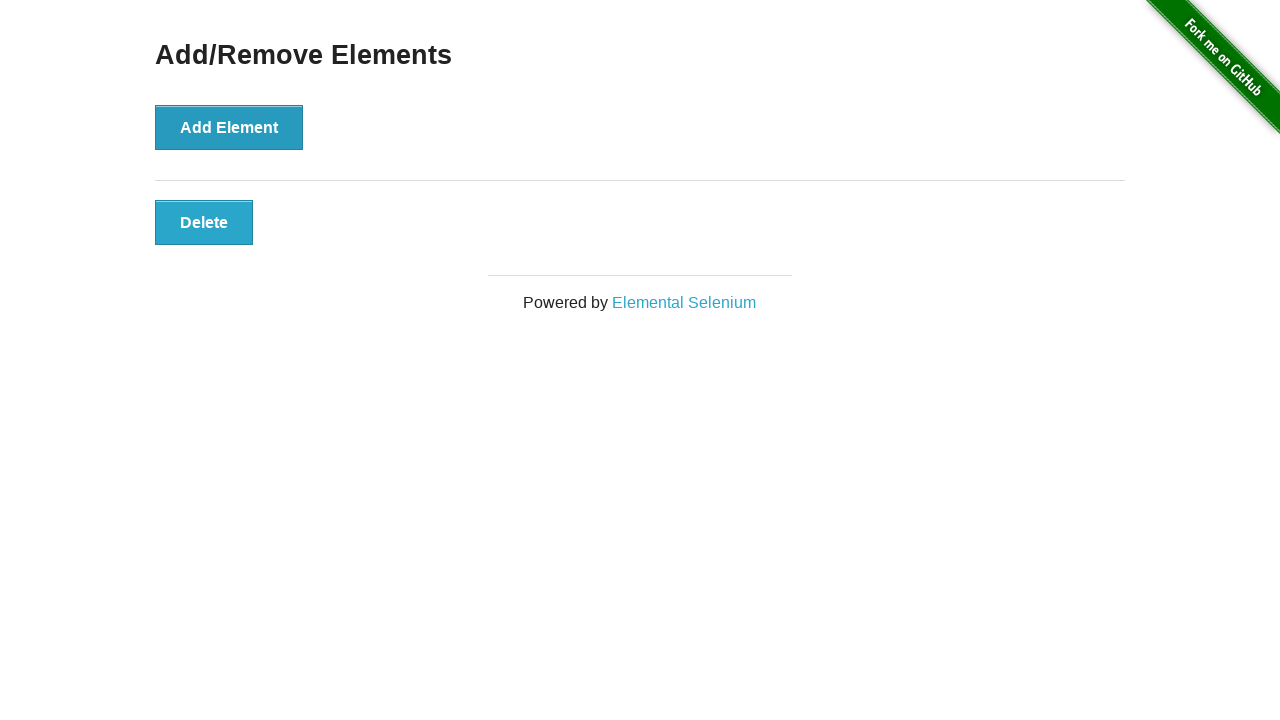

Clicked 'Add Element' button second time at (229, 127) on xpath=//button[text()='Add Element']
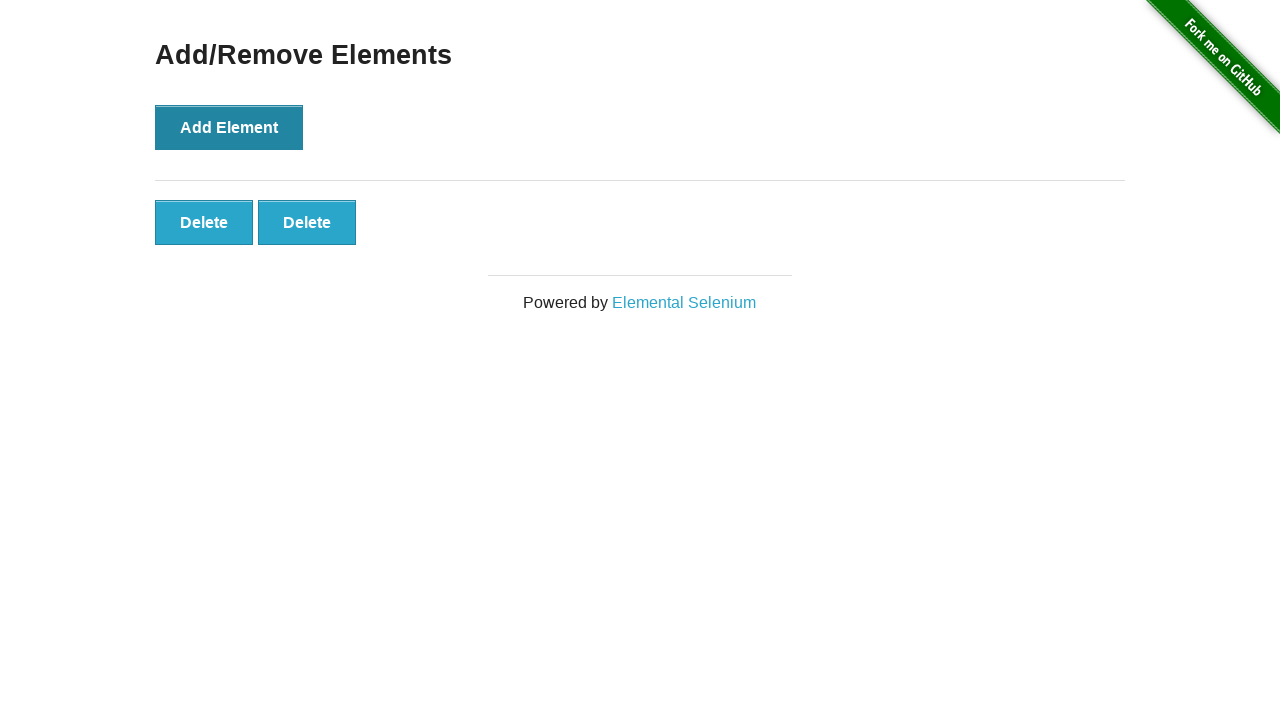

Clicked 'Delete' button to remove one element at (204, 222) on xpath=//button[text()='Delete']
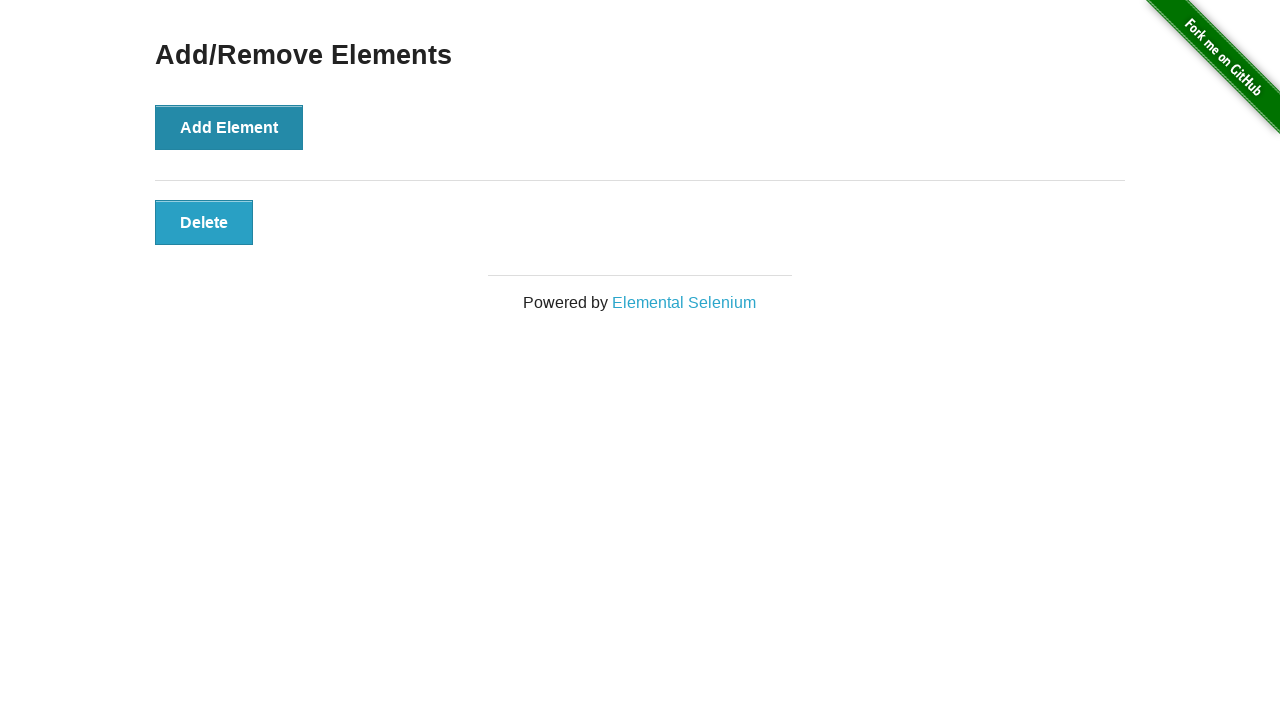

Verified that Delete button is still visible
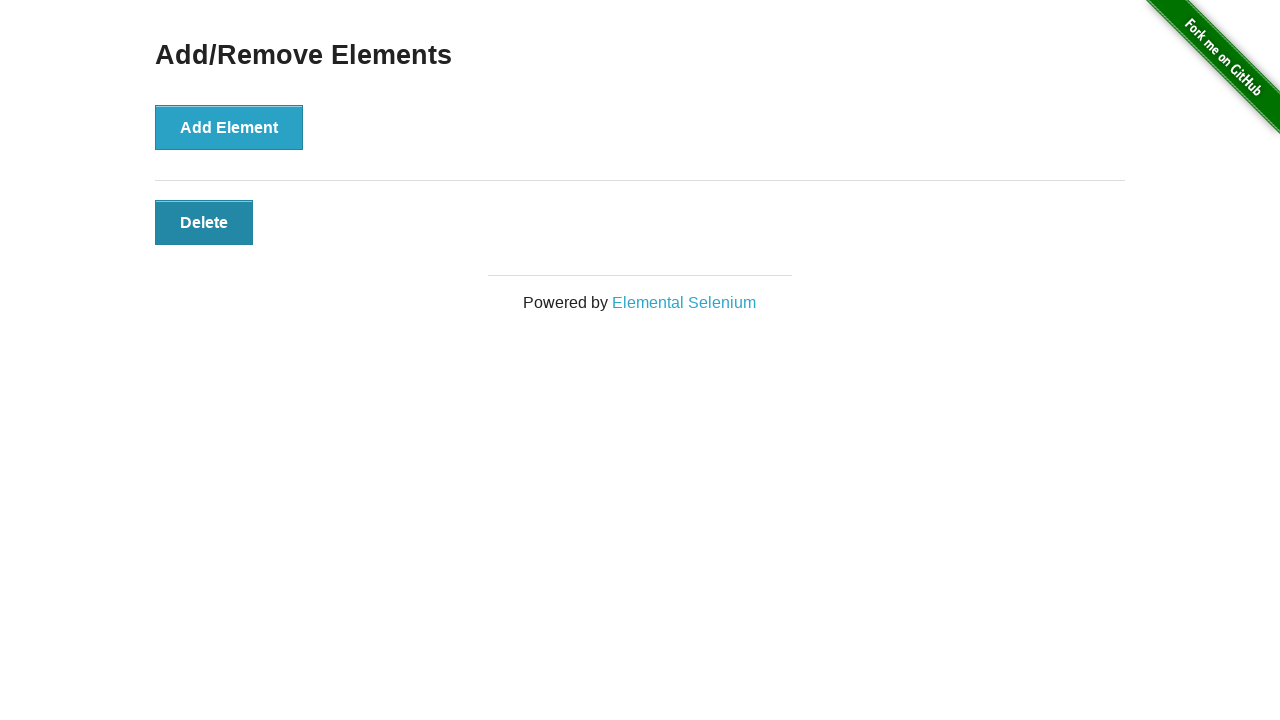

Located all Delete buttons
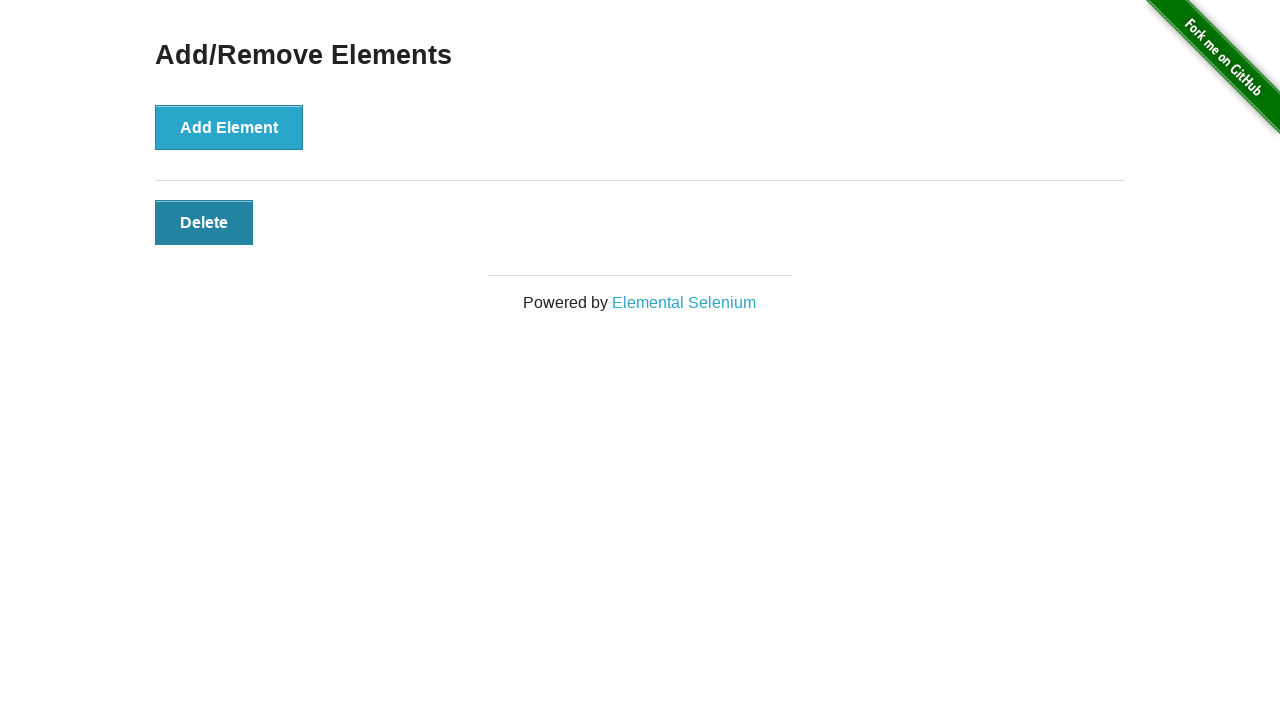

Asserted that exactly one Delete button remains
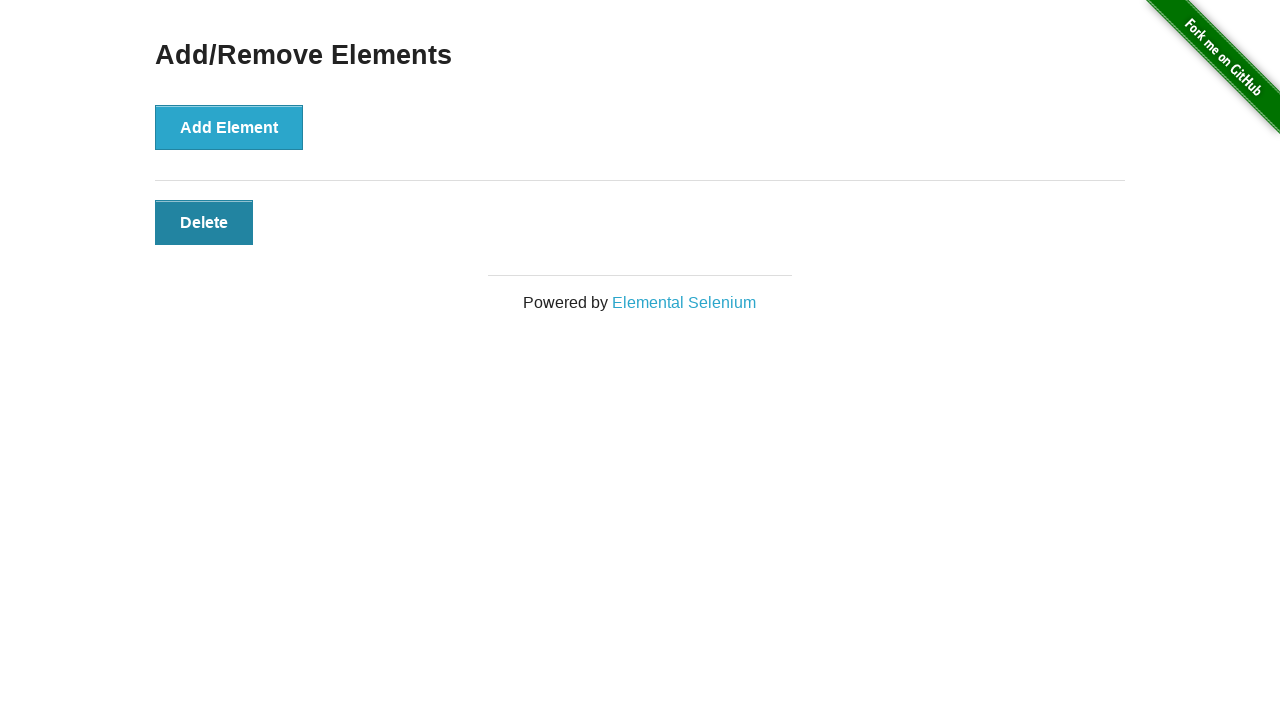

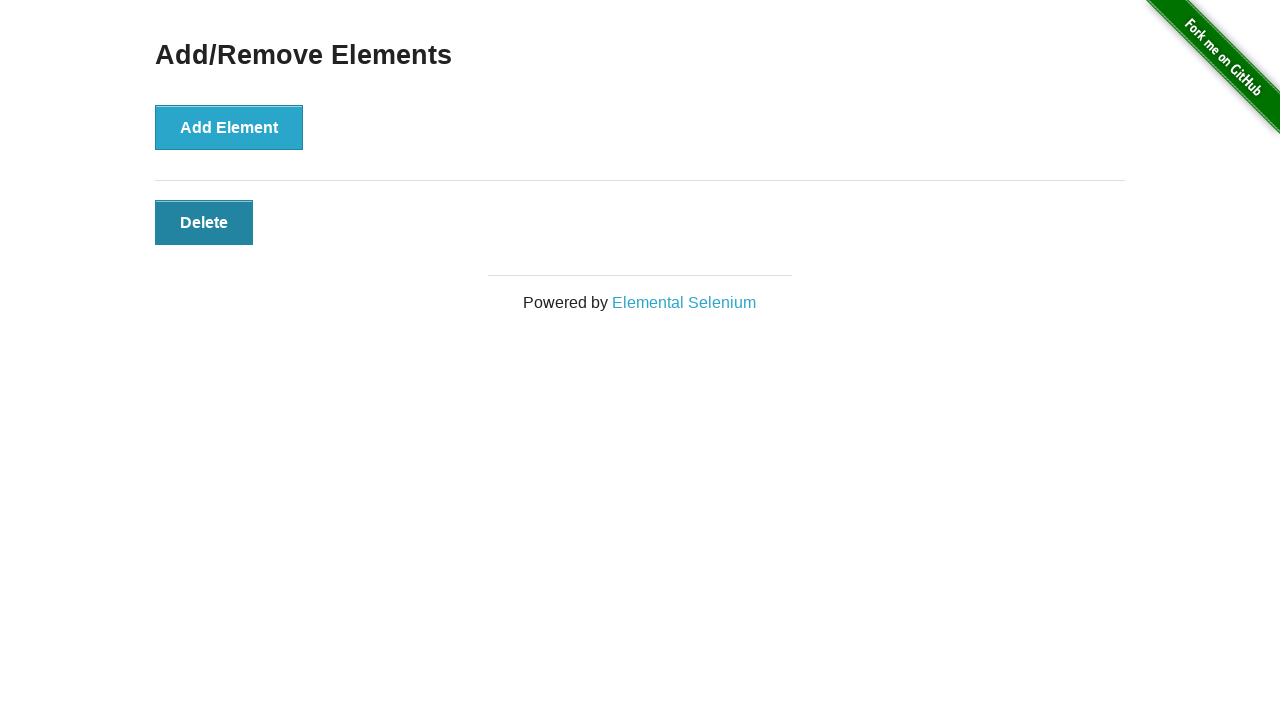